Tests handling a timed alert by clicking the timer alert button and accepting the alert that appears after a delay

Starting URL: https://demoqa.com/alerts

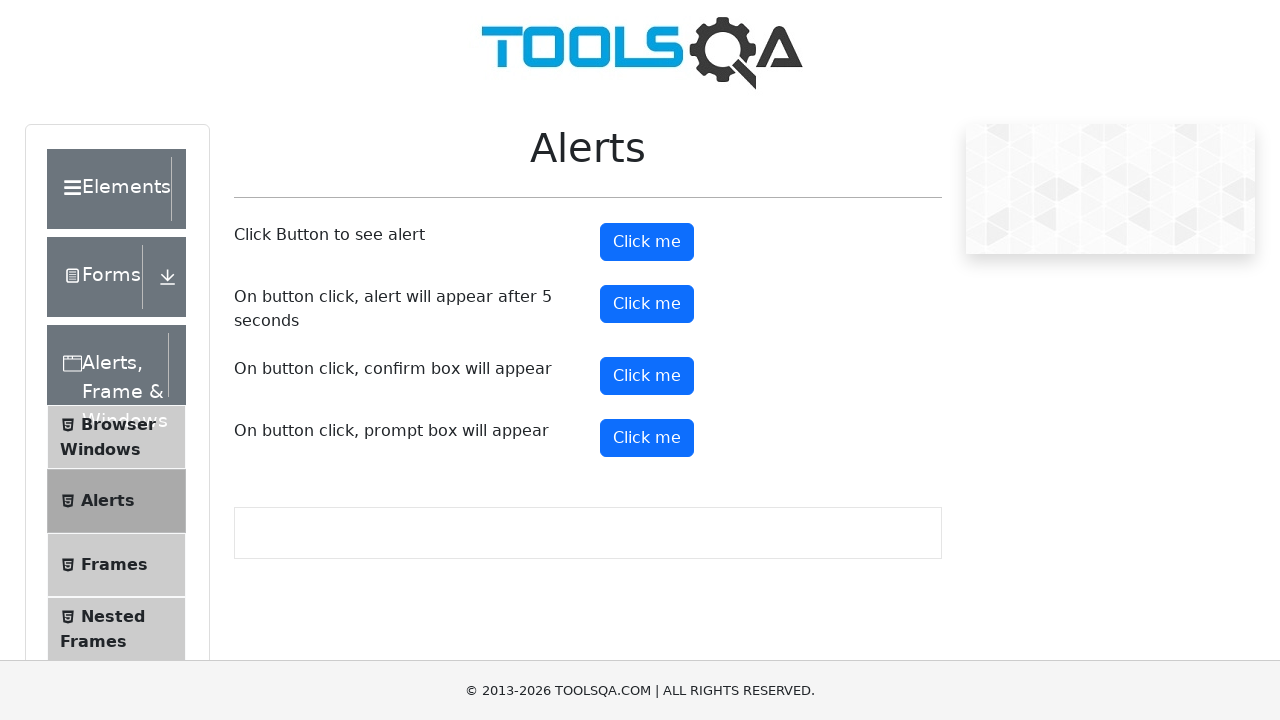

Scrolled timer alert button into view
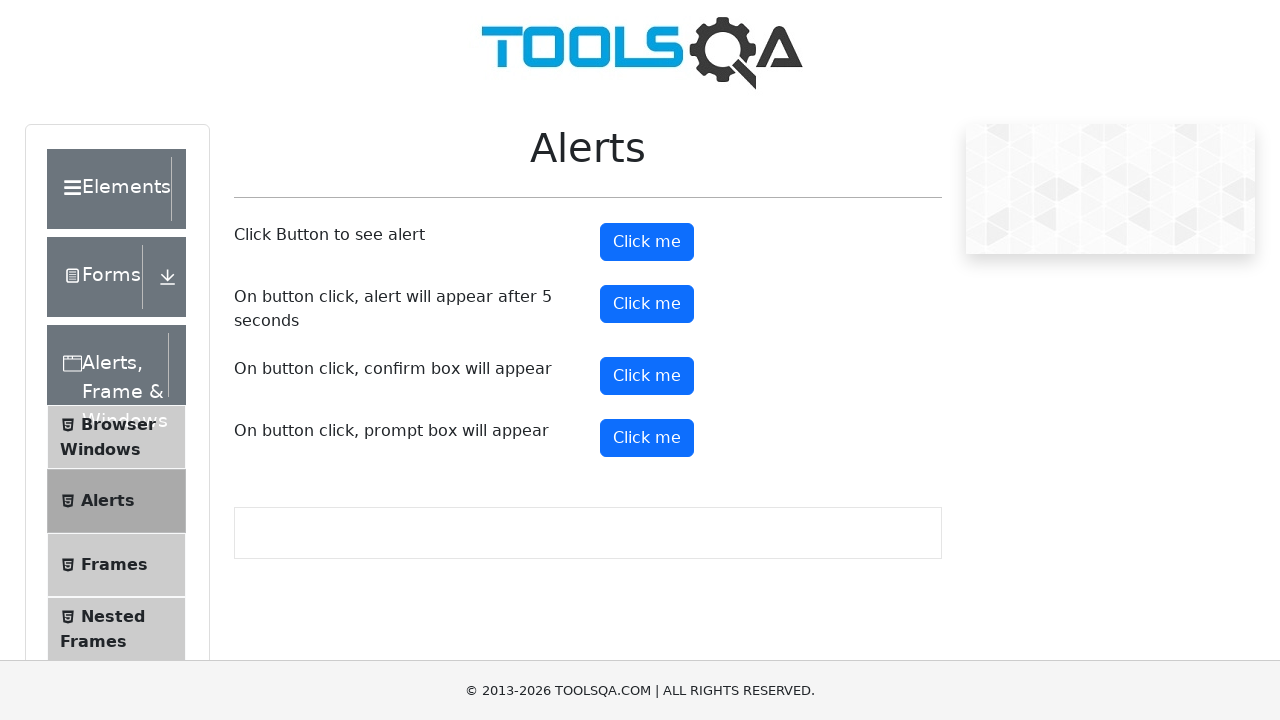

Set up dialog handler to accept alerts automatically
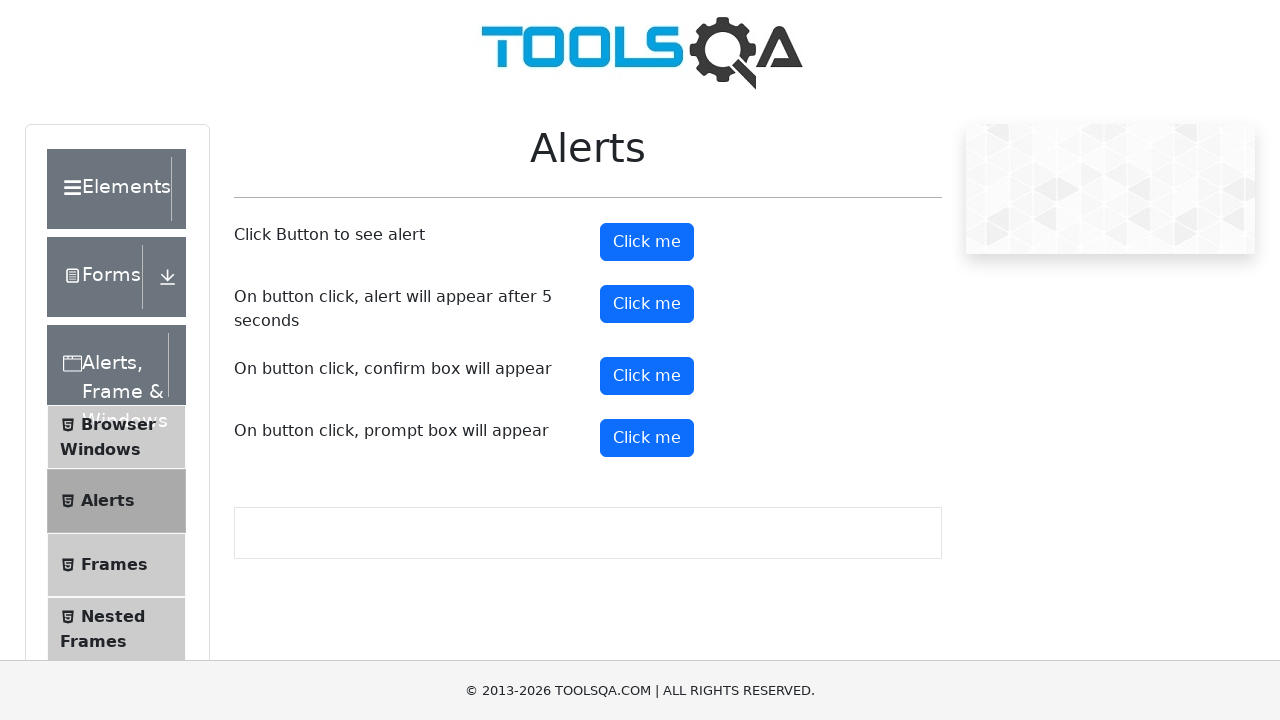

Clicked the timer alert button at (647, 304) on #timerAlertButton
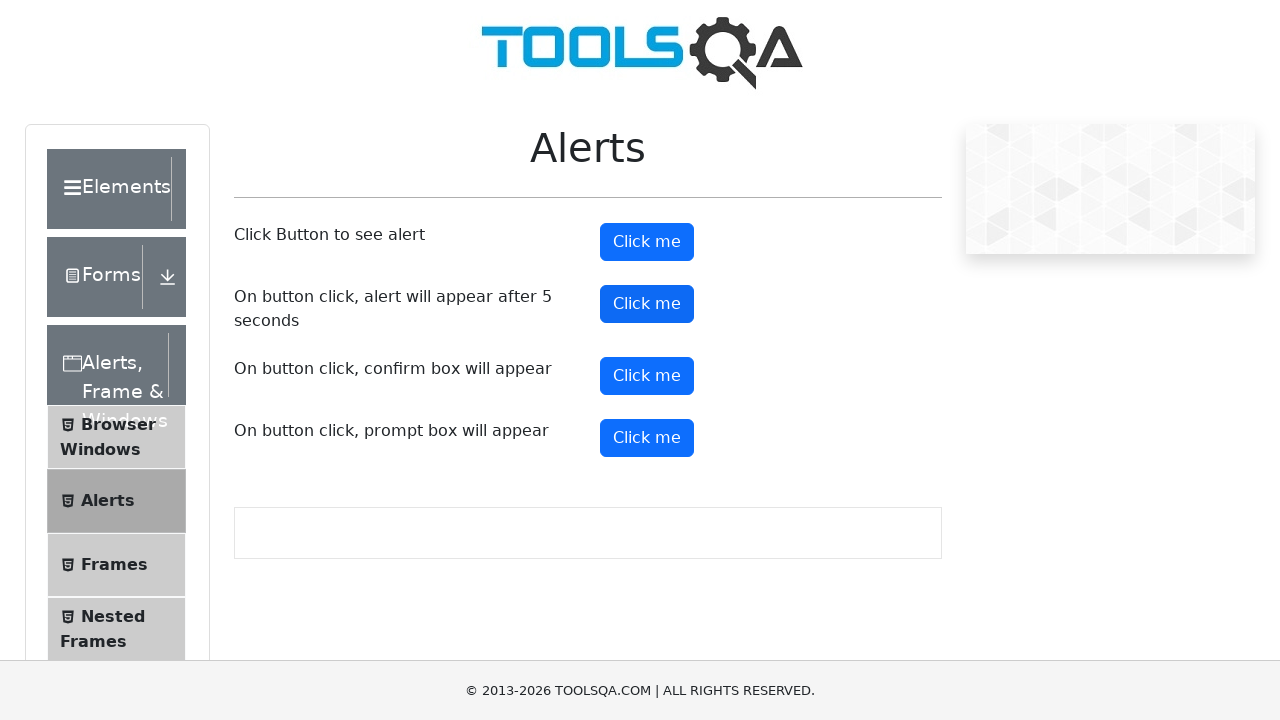

Waited 6 seconds for timed alert to appear and be accepted
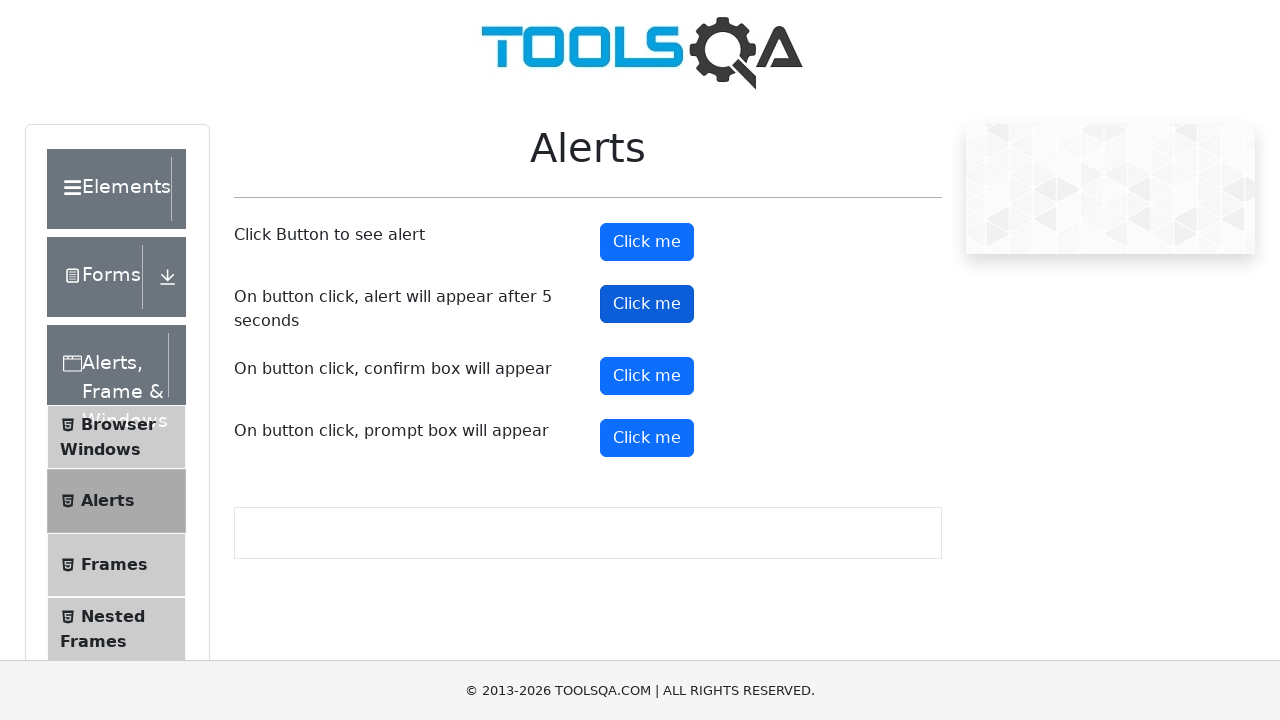

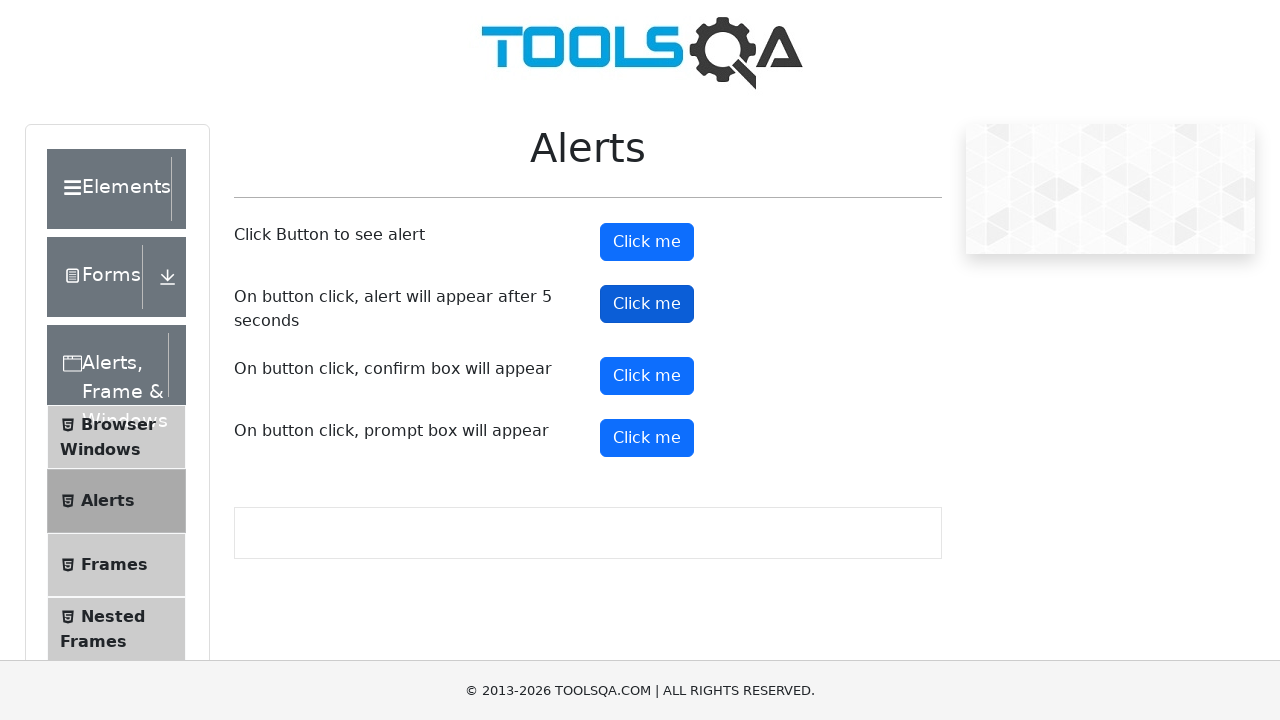